Tests finding an element on a practice page by locating text that starts with "Practice" using XPath selector

Starting URL: https://omayo.blogspot.com/2013/05/page-one.html

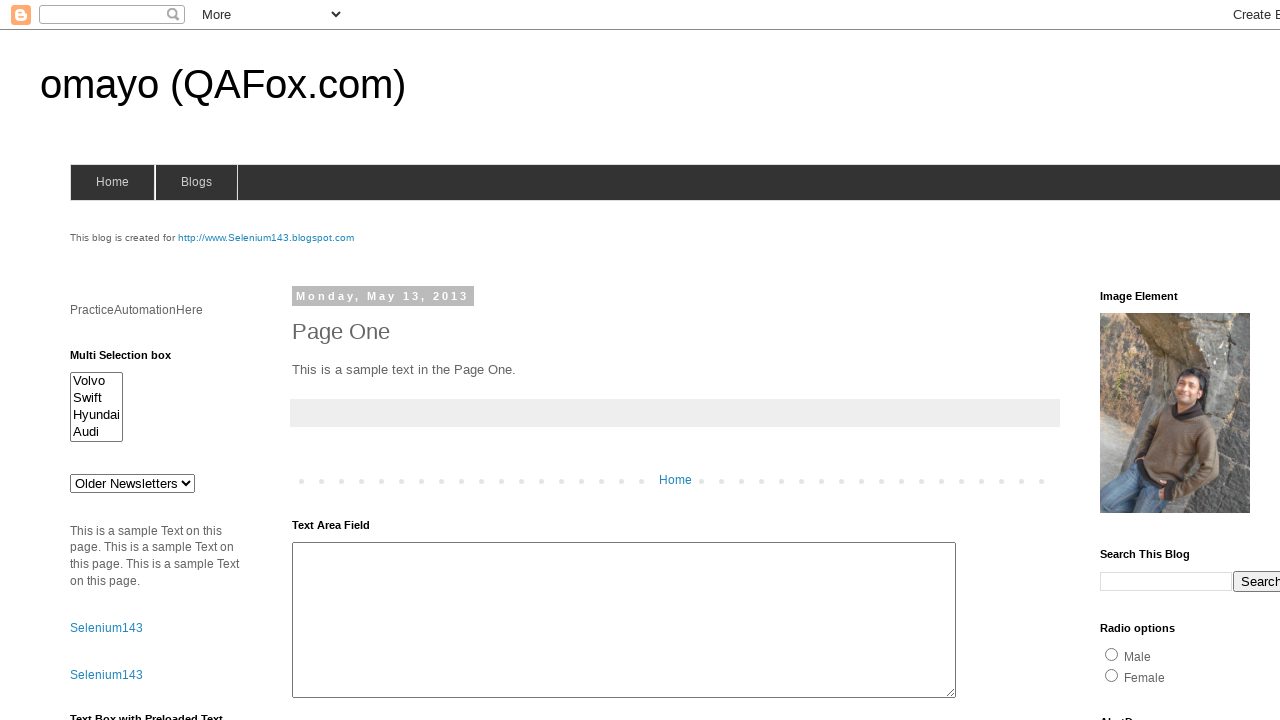

Navigated to practice page
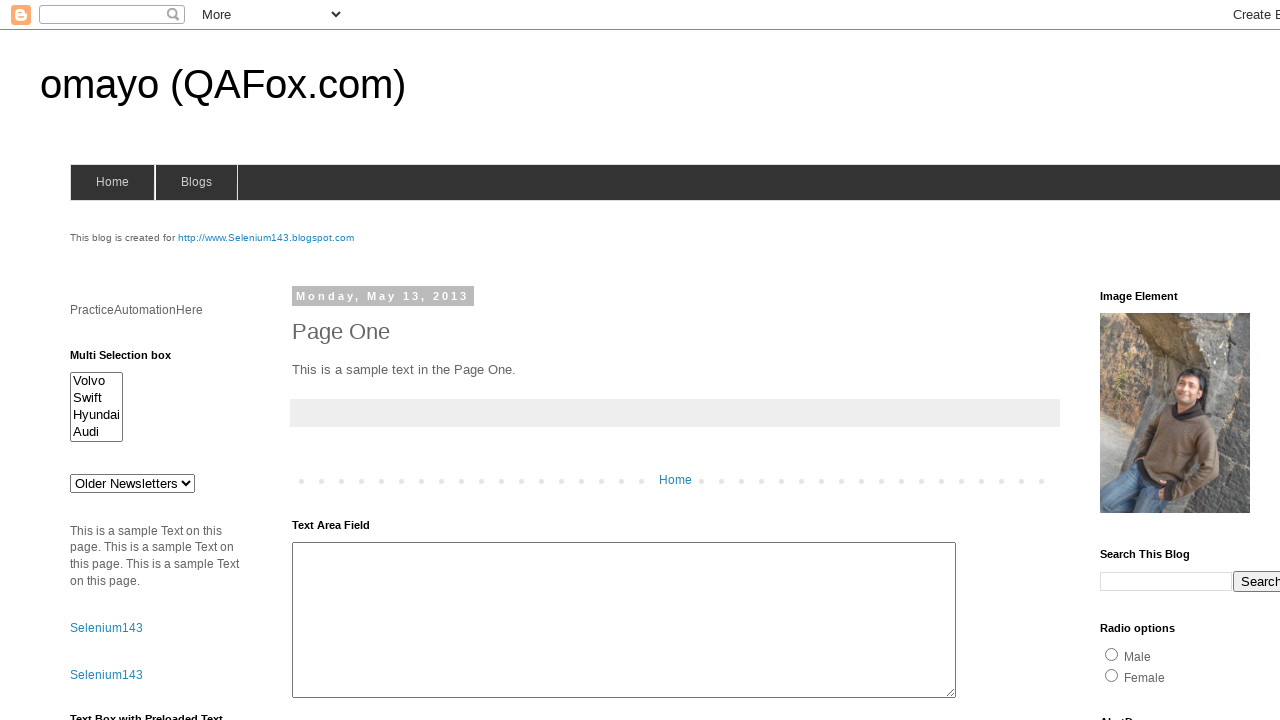

Located element with XPath selector for text starting with 'Practice'
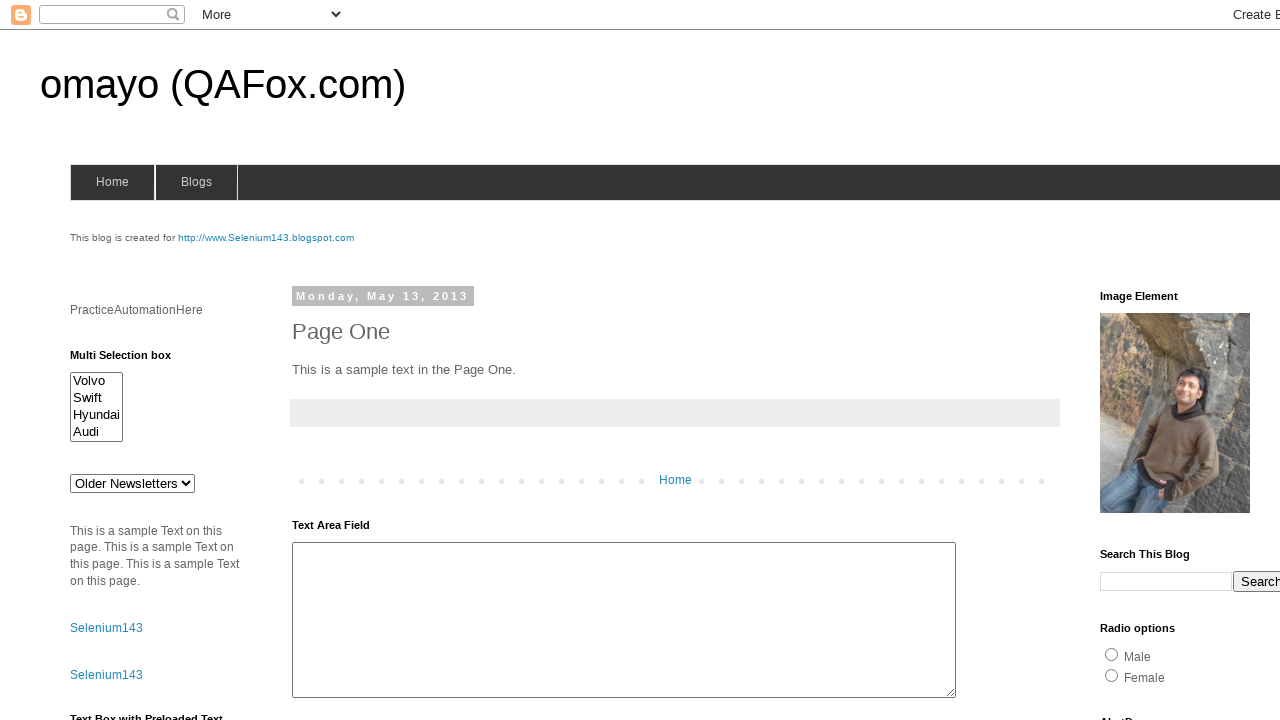

Element with 'Practice' text is now visible
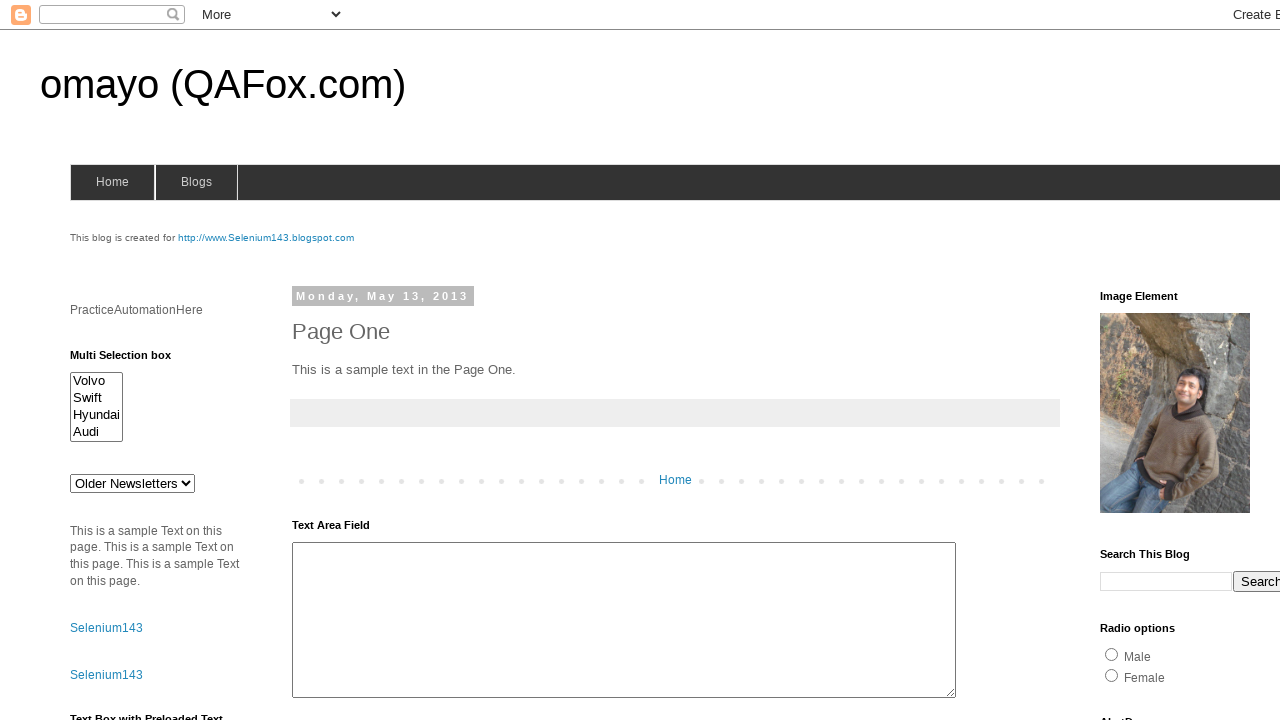

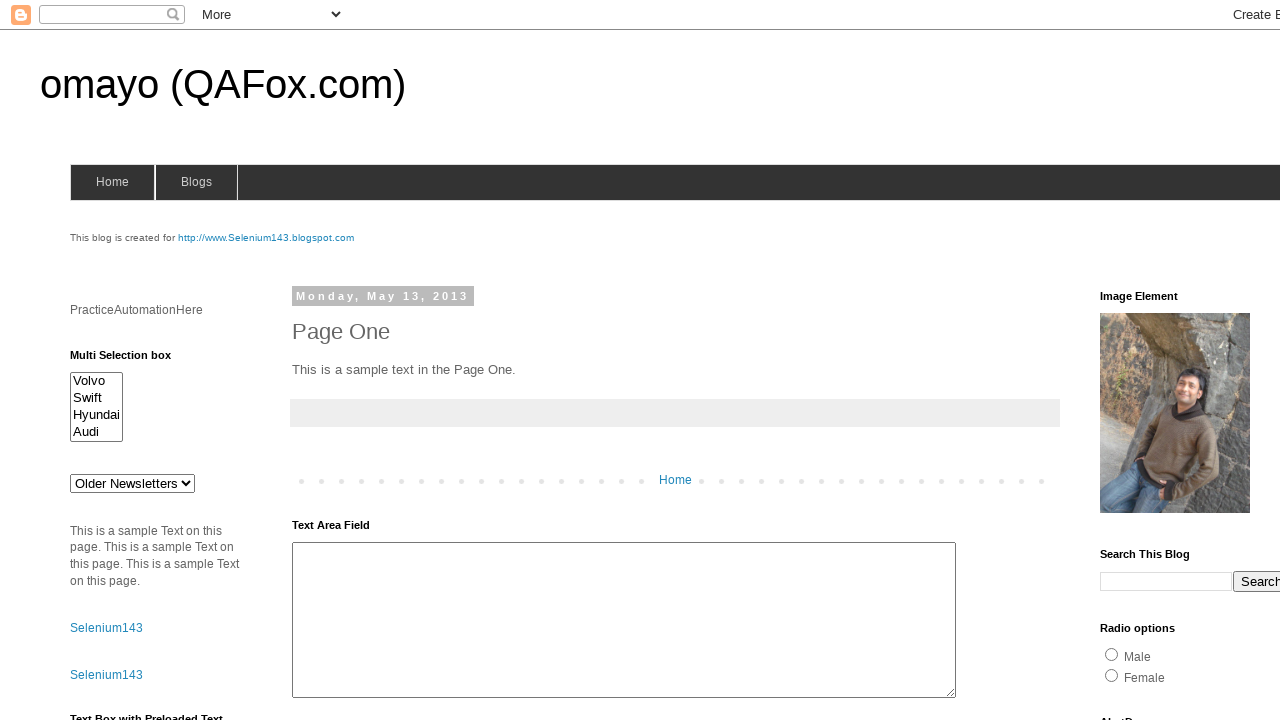